Tests filtering to display only completed todo items

Starting URL: https://demo.playwright.dev/todomvc

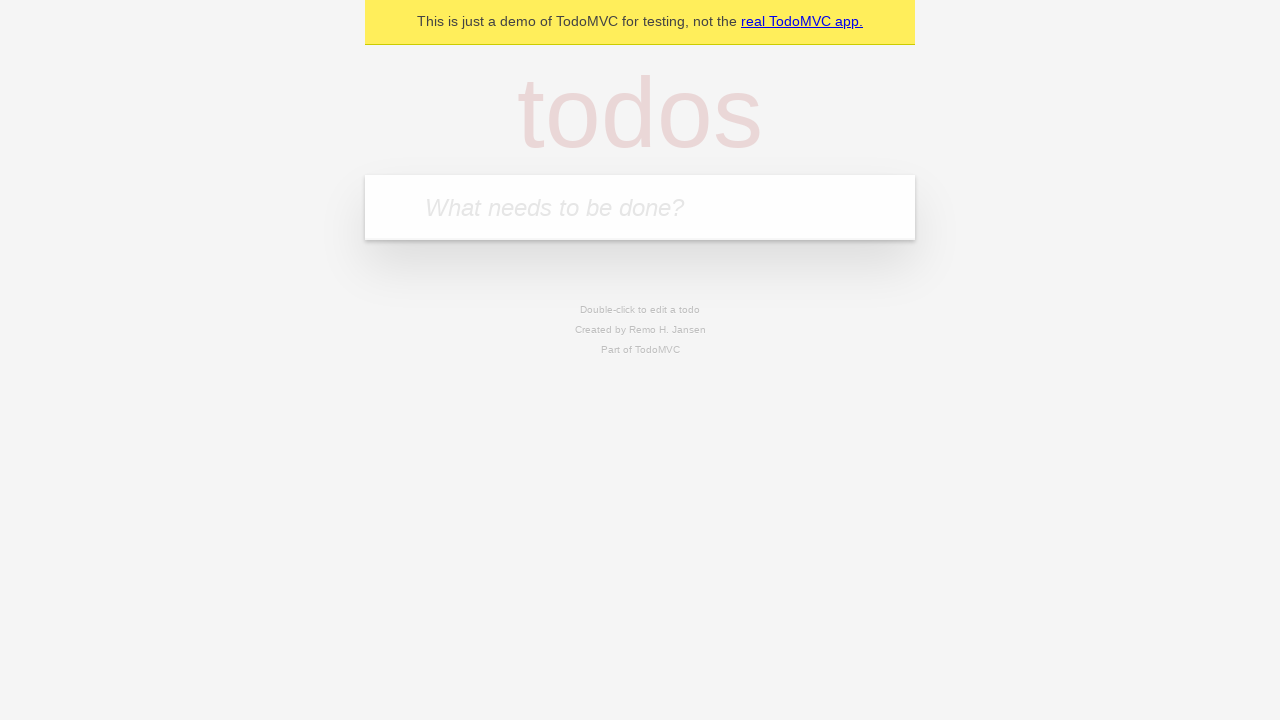

Filled todo input with 'buy some cheese' on internal:attr=[placeholder="What needs to be done?"i]
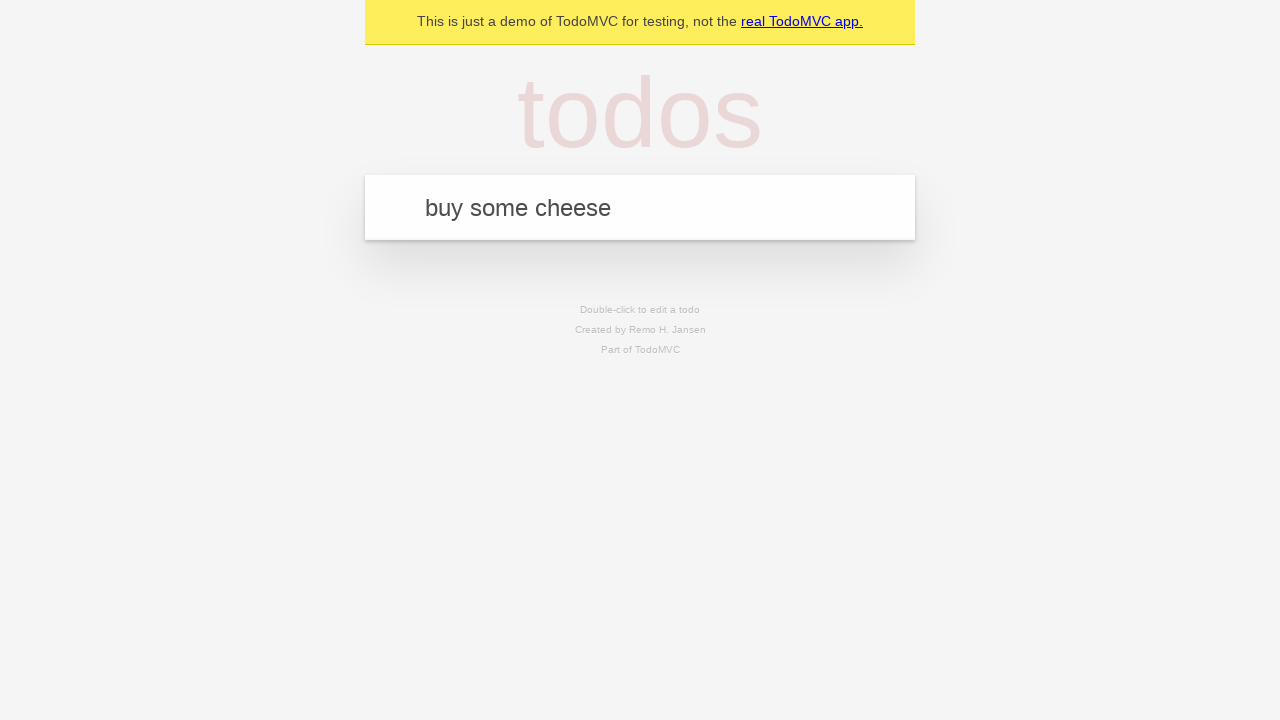

Pressed Enter to add first todo on internal:attr=[placeholder="What needs to be done?"i]
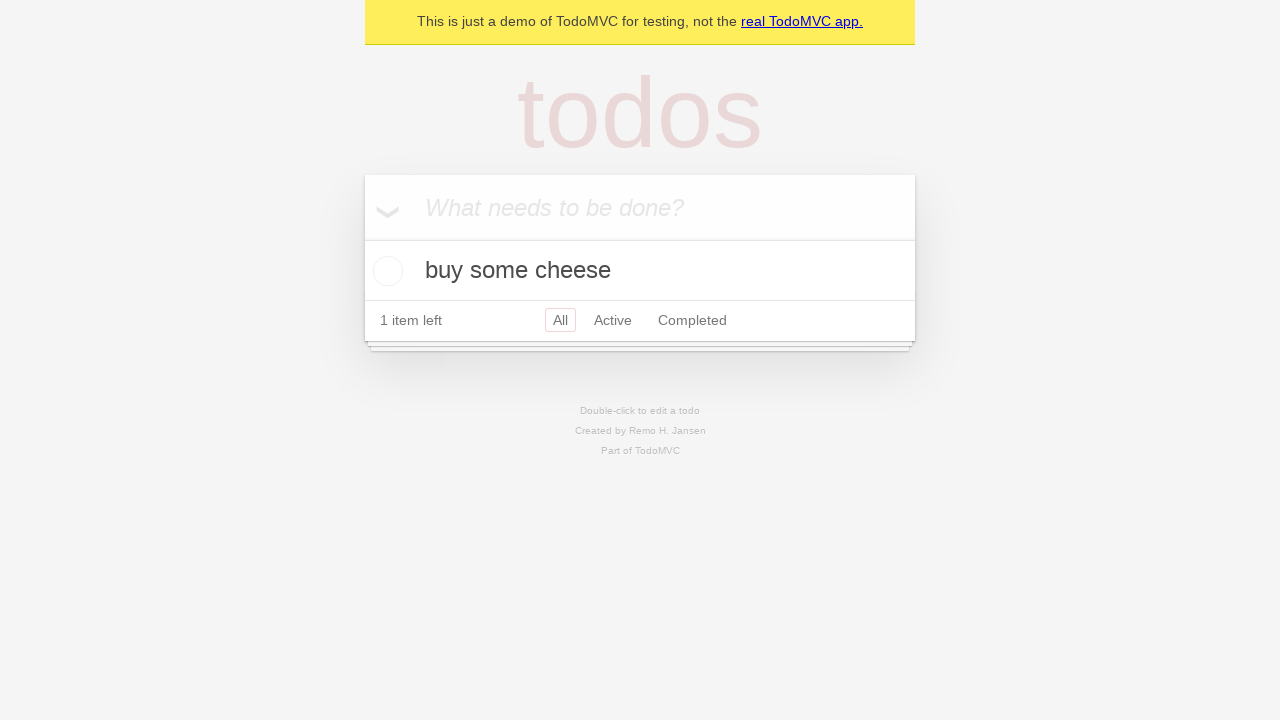

Filled todo input with 'feed the cat' on internal:attr=[placeholder="What needs to be done?"i]
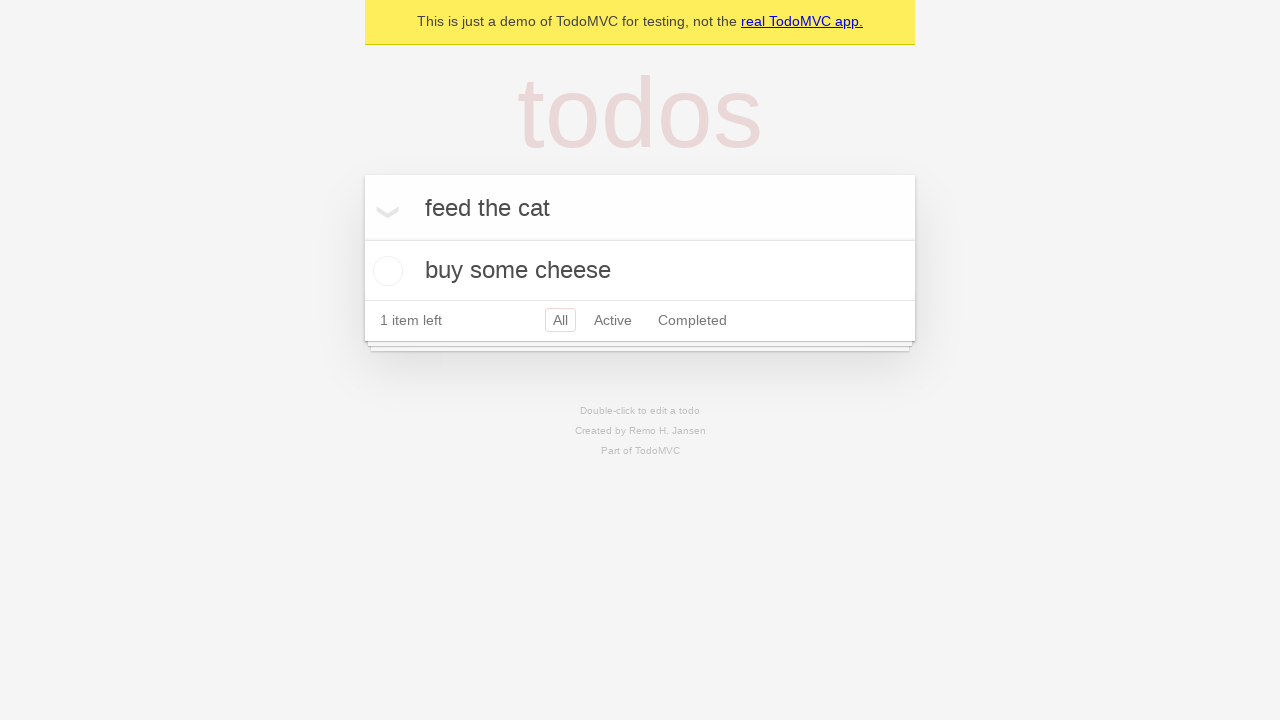

Pressed Enter to add second todo on internal:attr=[placeholder="What needs to be done?"i]
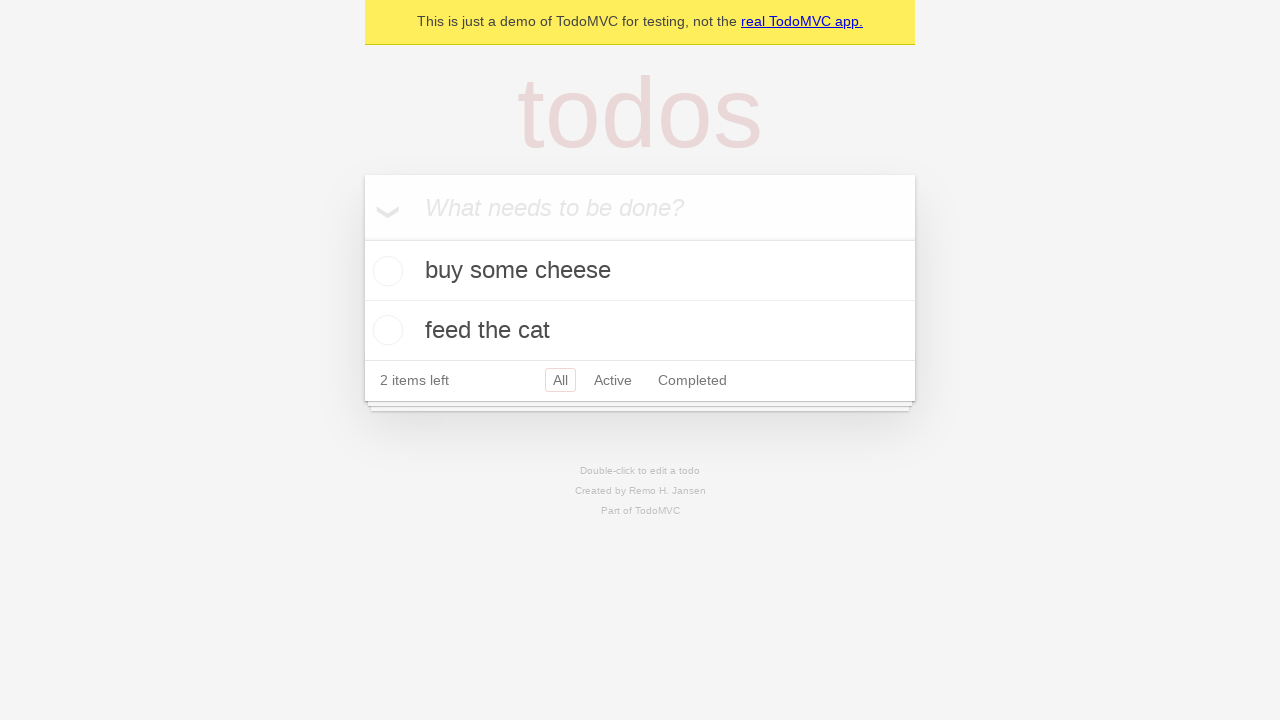

Filled todo input with 'book a doctors appointment' on internal:attr=[placeholder="What needs to be done?"i]
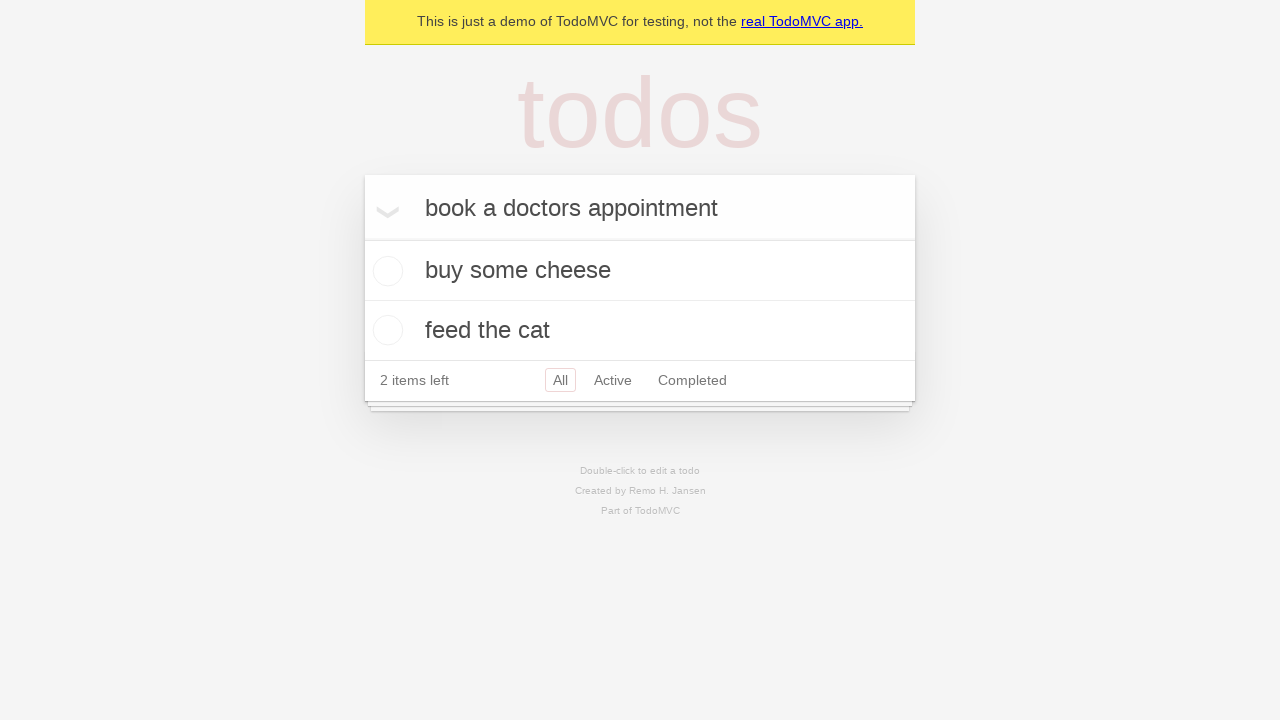

Pressed Enter to add third todo on internal:attr=[placeholder="What needs to be done?"i]
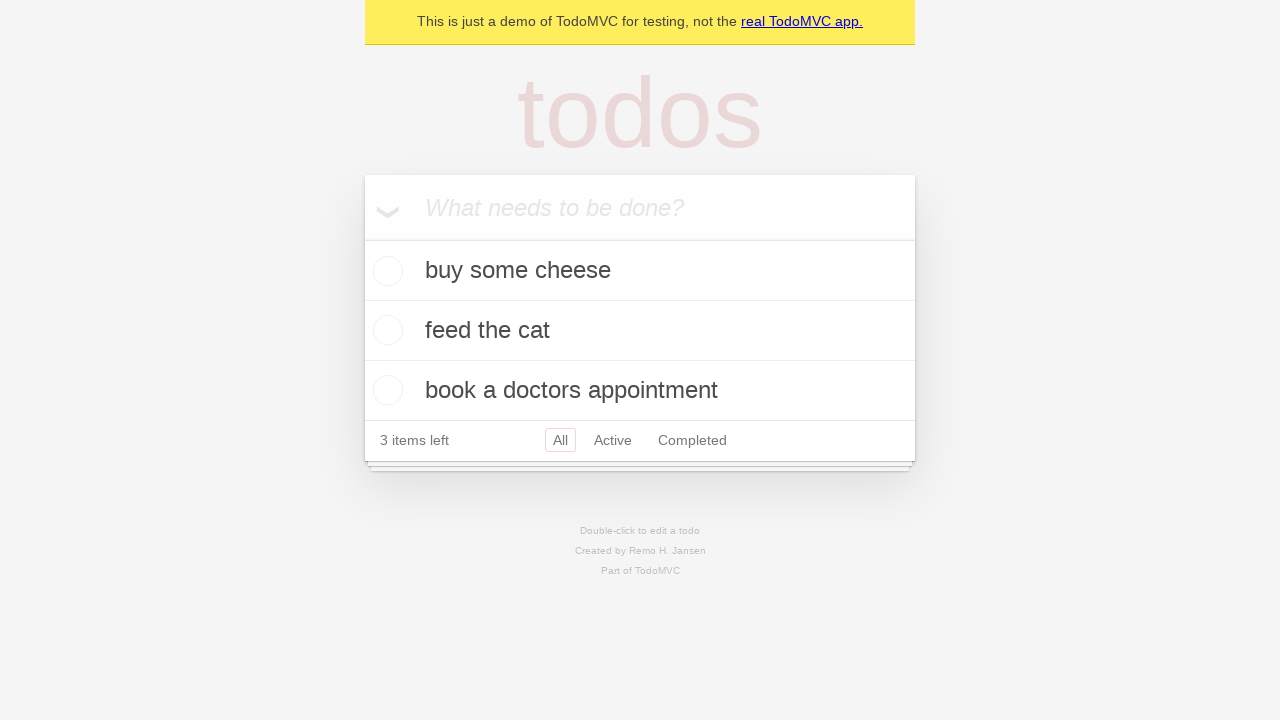

Checked the second todo item (feed the cat) at (385, 330) on internal:testid=[data-testid="todo-item"s] >> nth=1 >> internal:role=checkbox
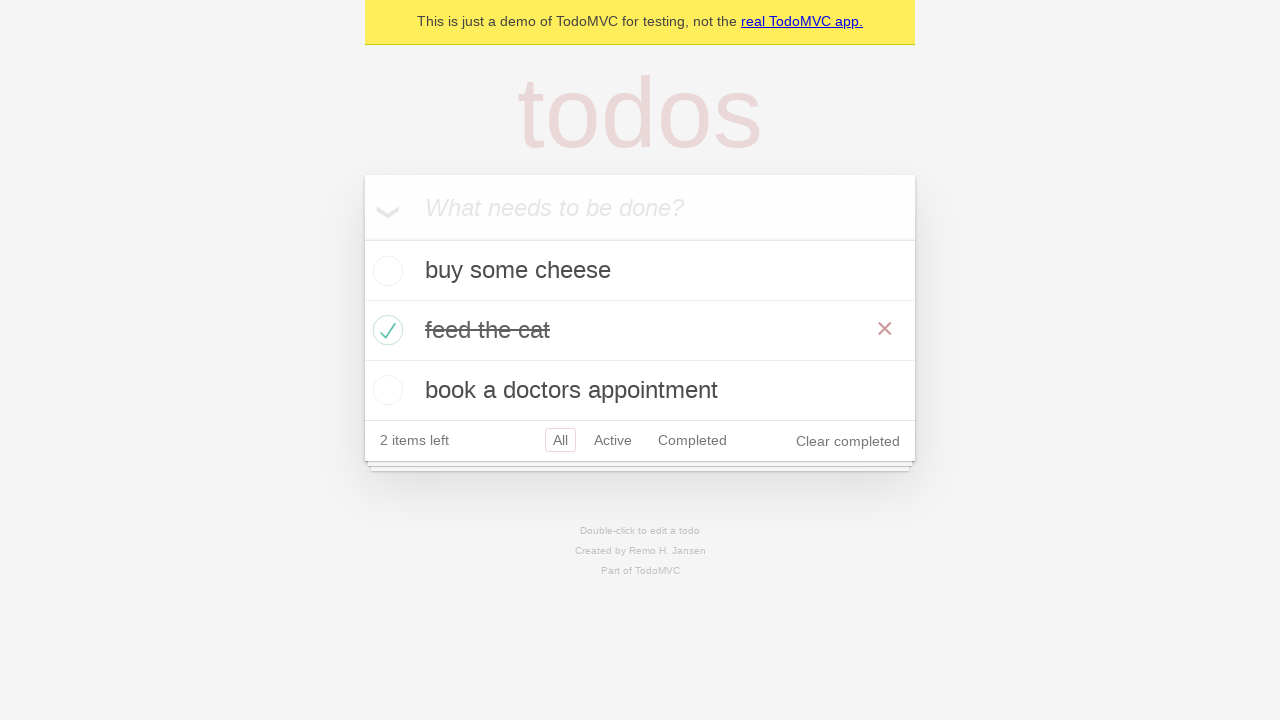

Clicked Completed filter to display only completed items at (692, 440) on internal:role=link[name="Completed"i]
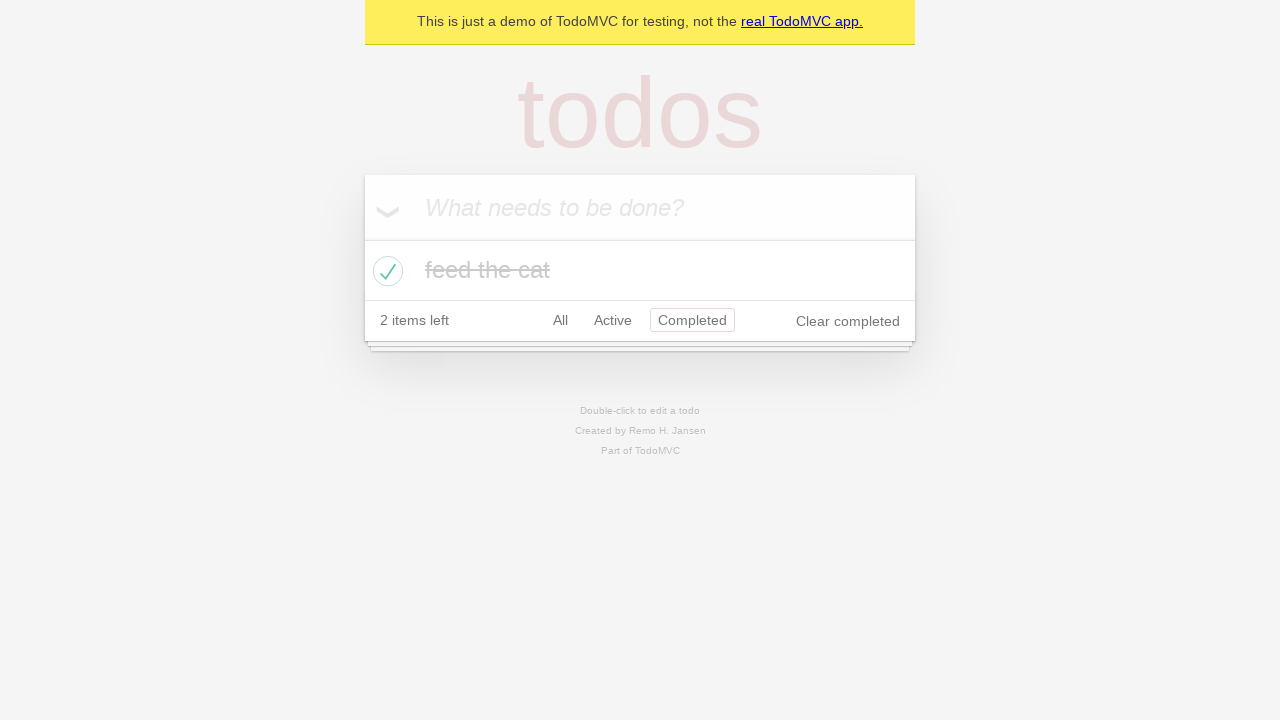

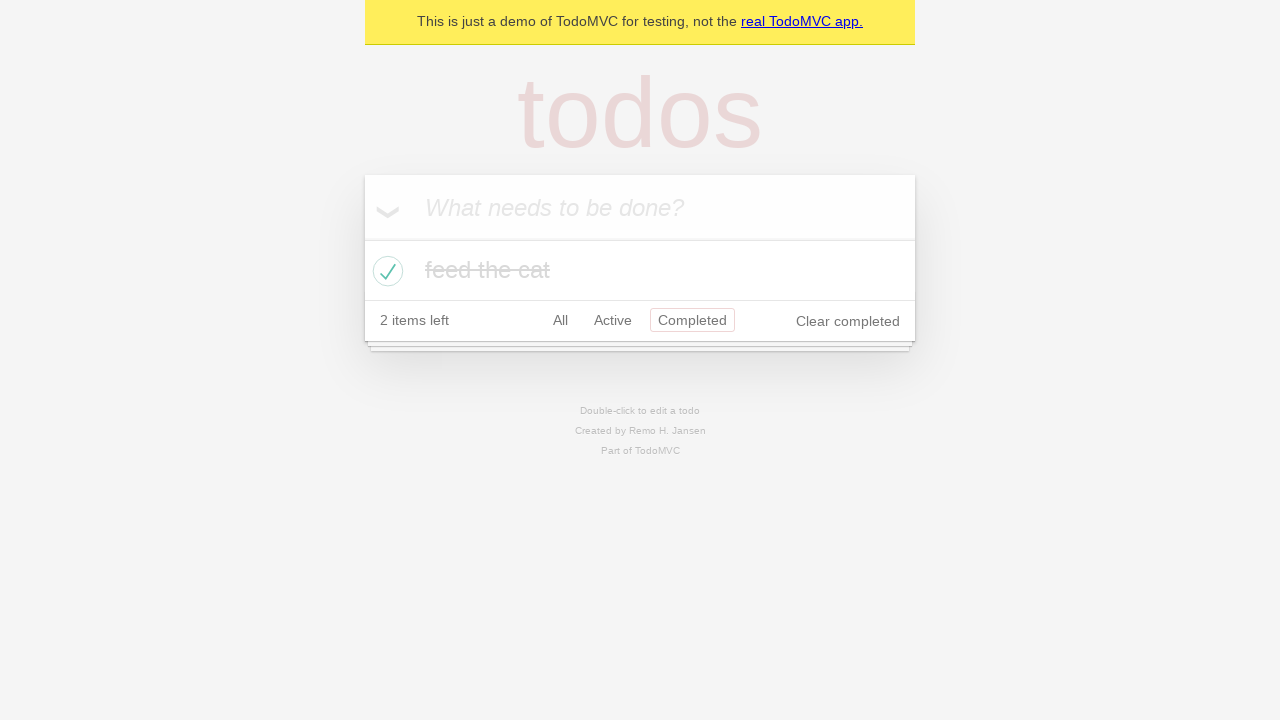